Navigates to multiple YouTube video pages and verifies that the view count element is visible on each video page.

Starting URL: https://www.youtube.com/watch?v=kv6Q8a9bsbA

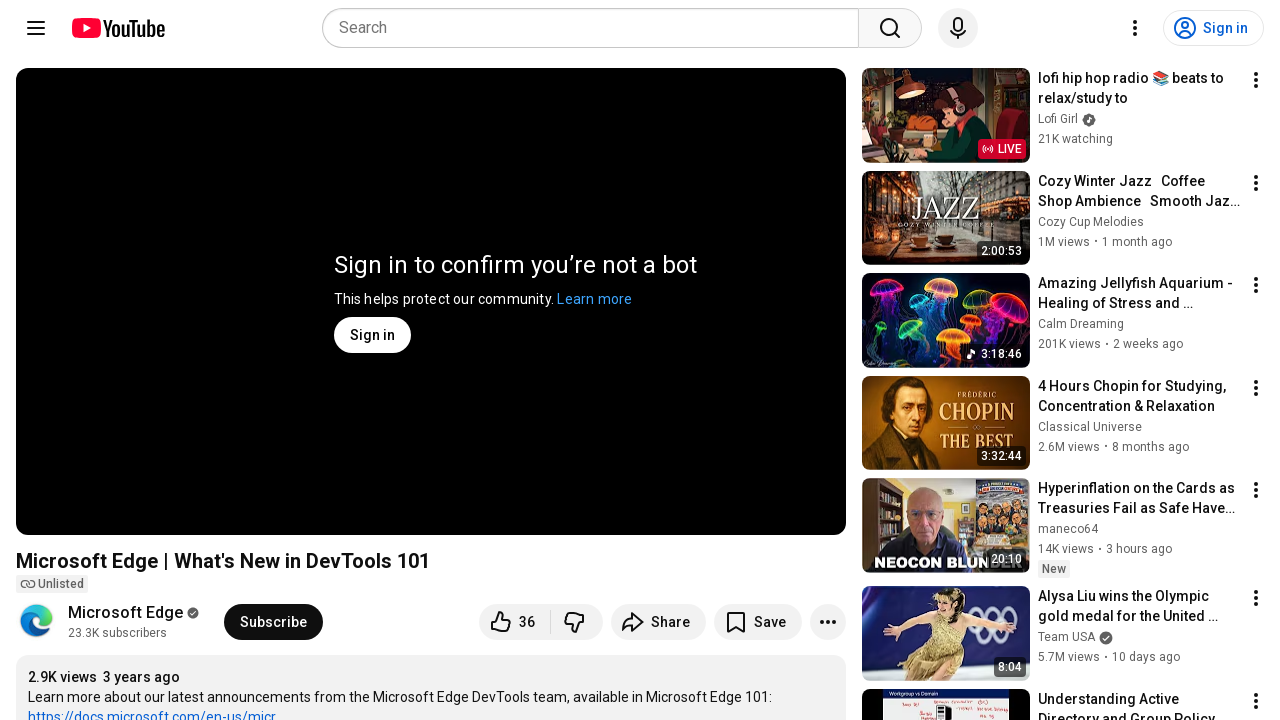

Waited for view count element to be attached on initial video page (kv6Q8a9bsbA)
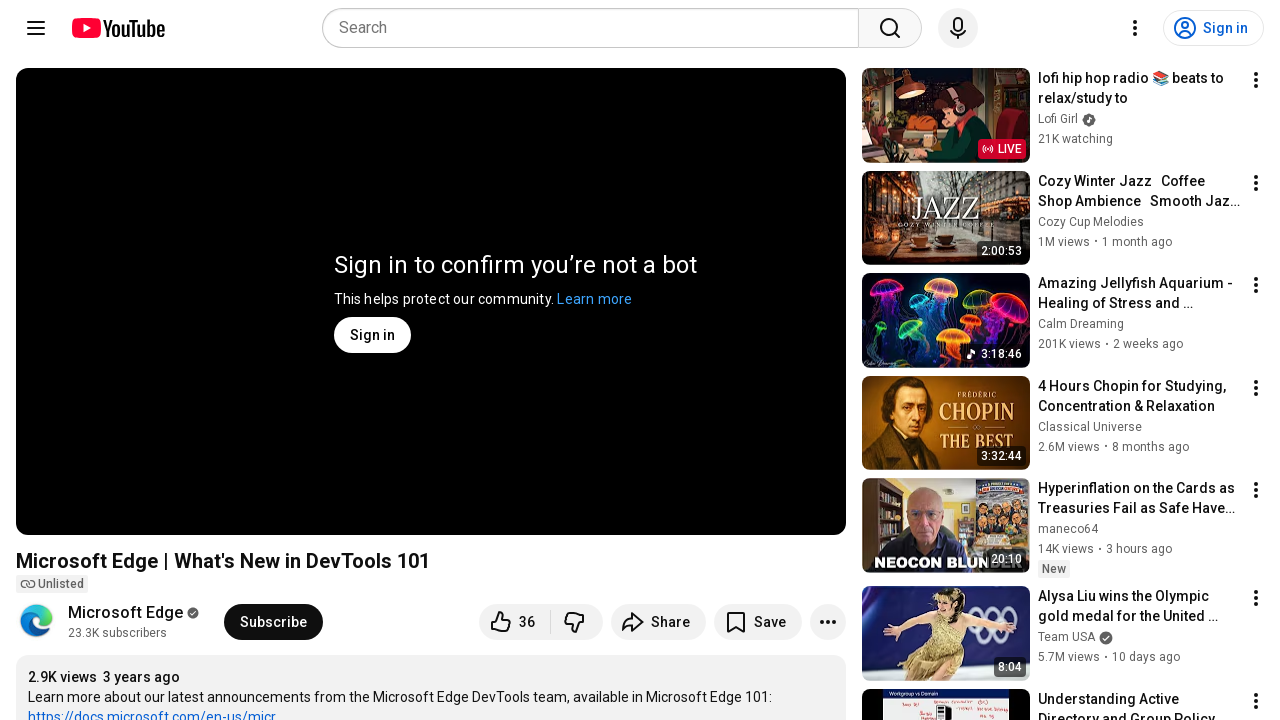

Navigated to YouTube video page with ID: JY6DfhSdr_A
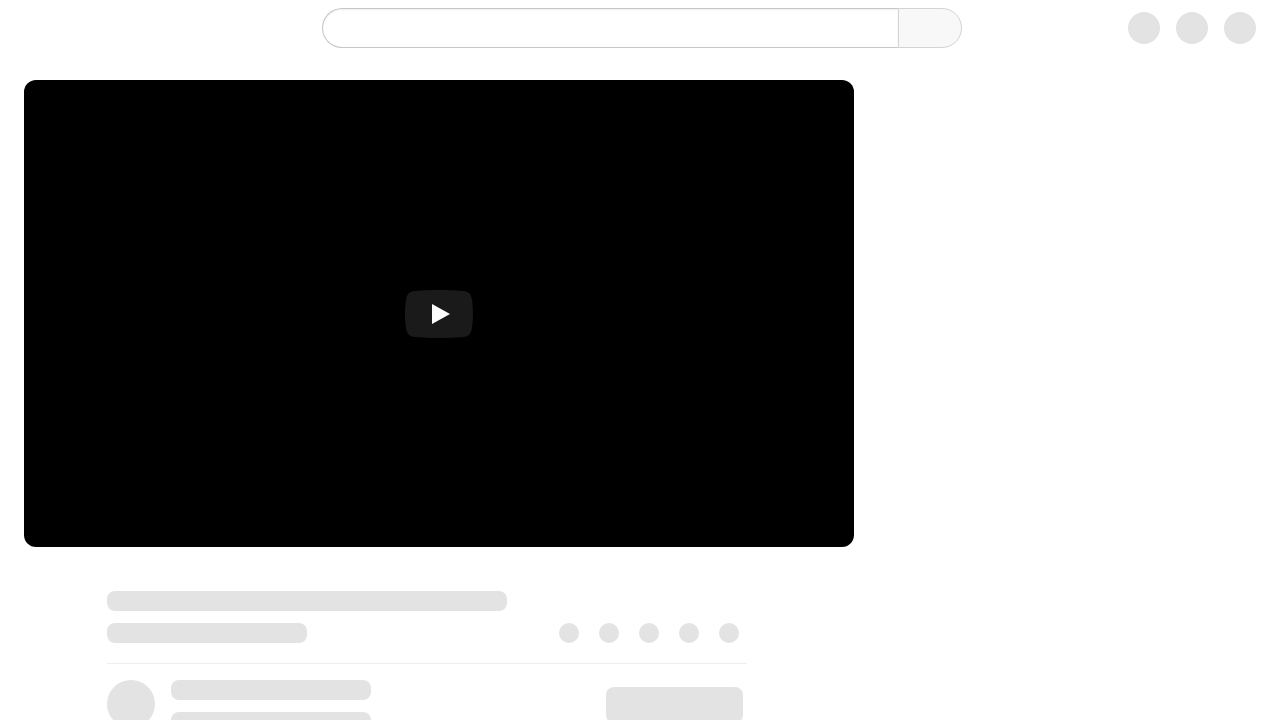

Verified view count element is visible on video page JY6DfhSdr_A
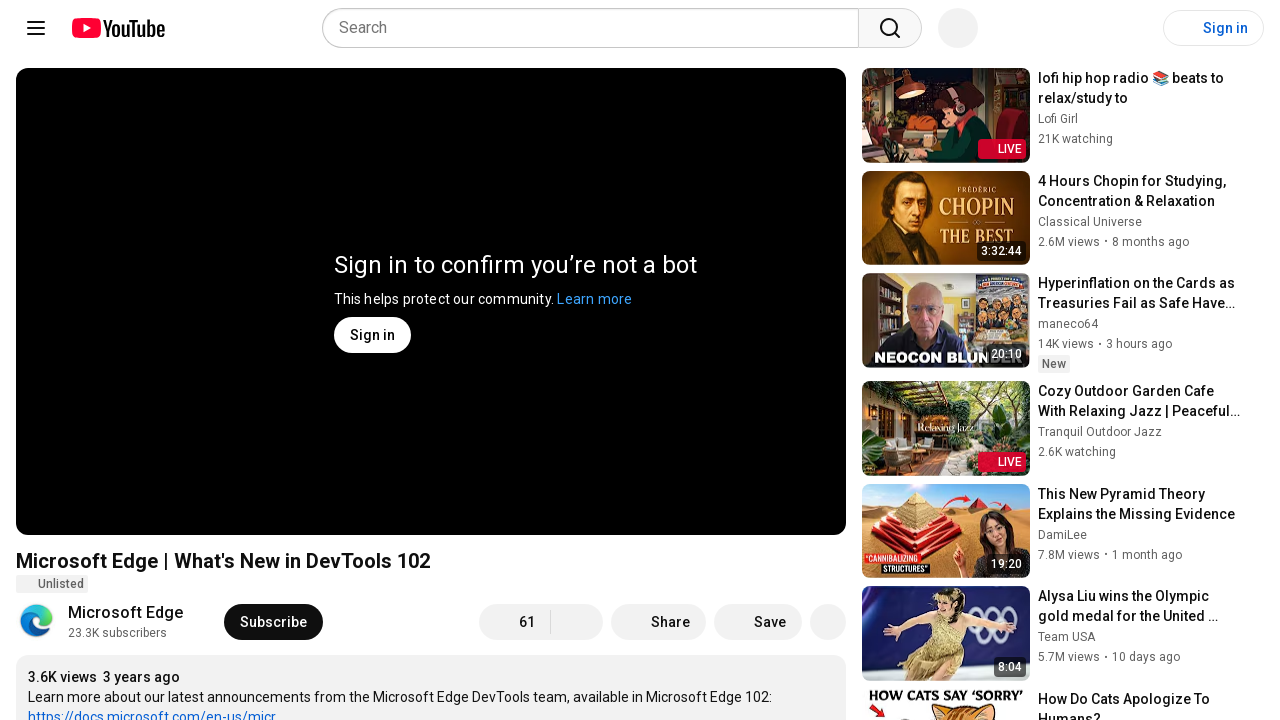

Navigated to YouTube video page with ID: hdrR0QwXpuc
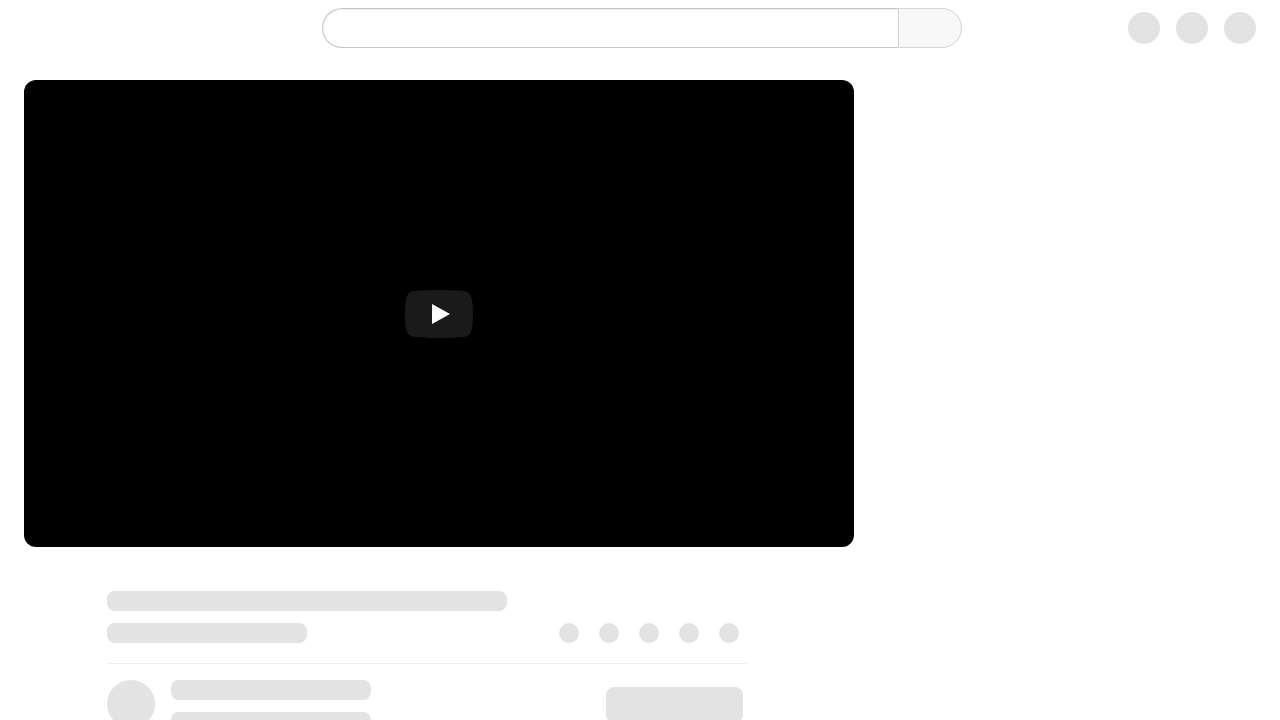

Verified view count element is visible on video page hdrR0QwXpuc
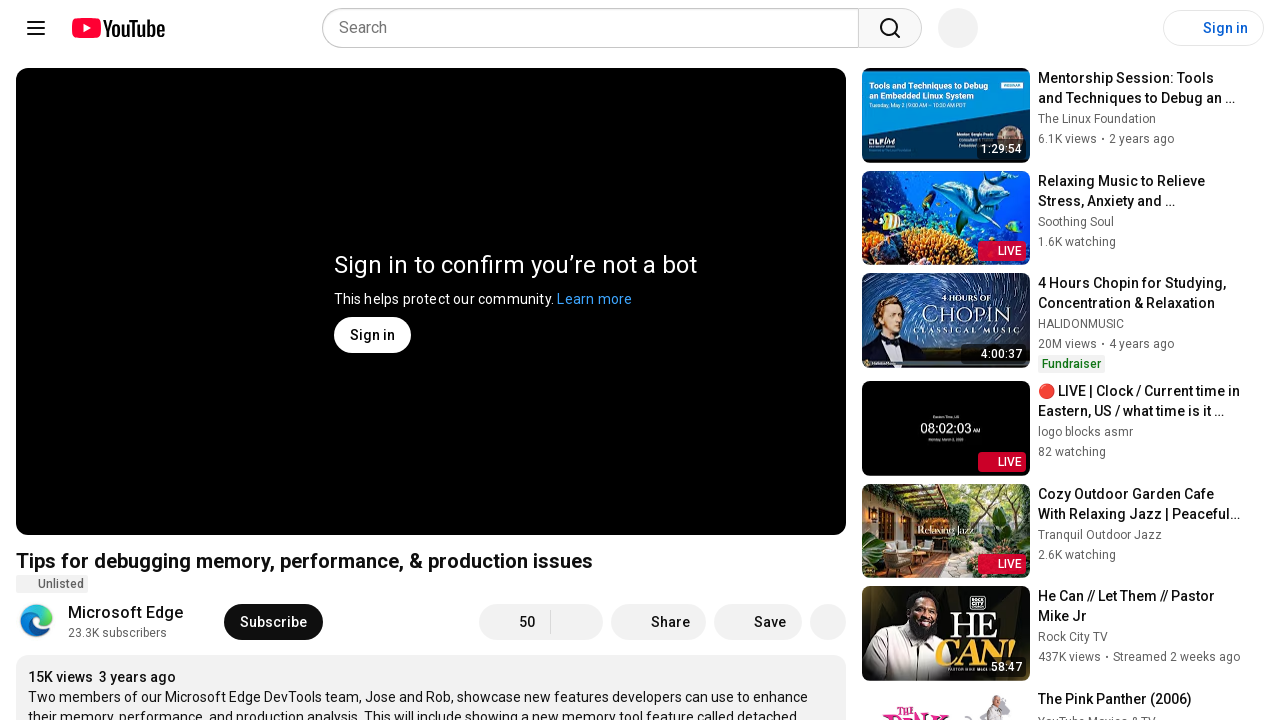

Navigated to YouTube video page with ID: aa0C6BRdaPA
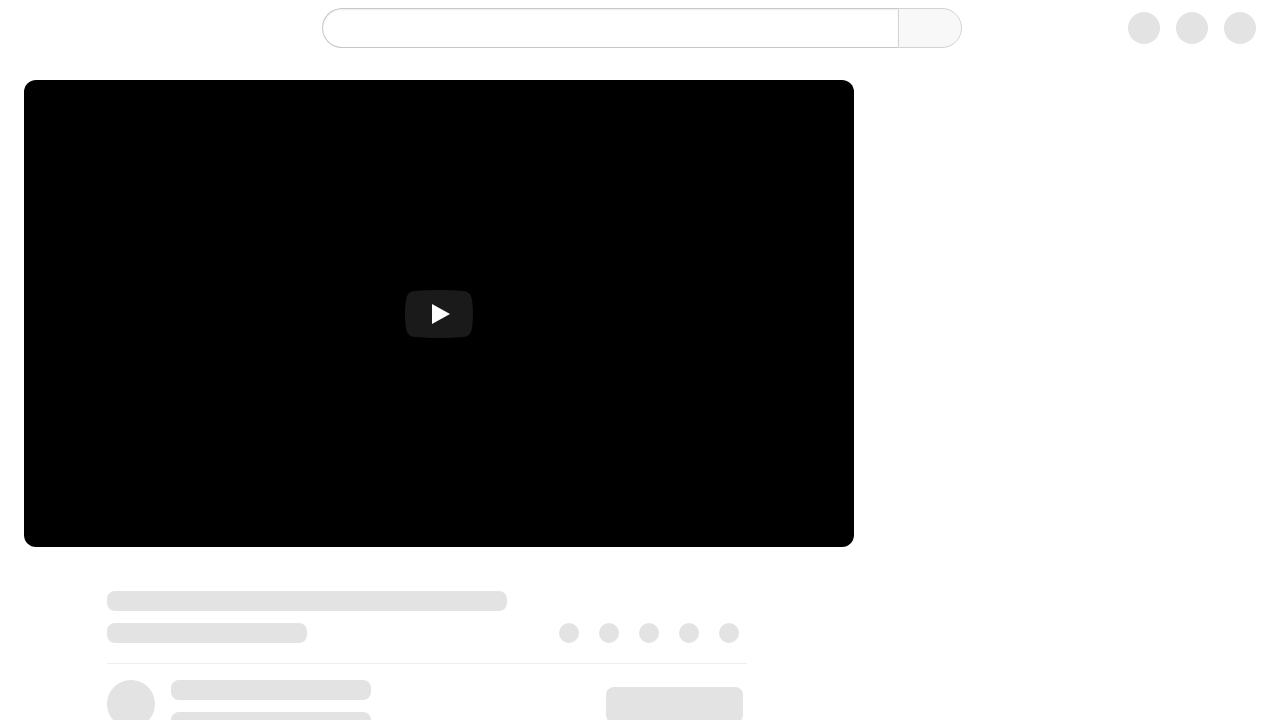

Verified view count element is visible on video page aa0C6BRdaPA
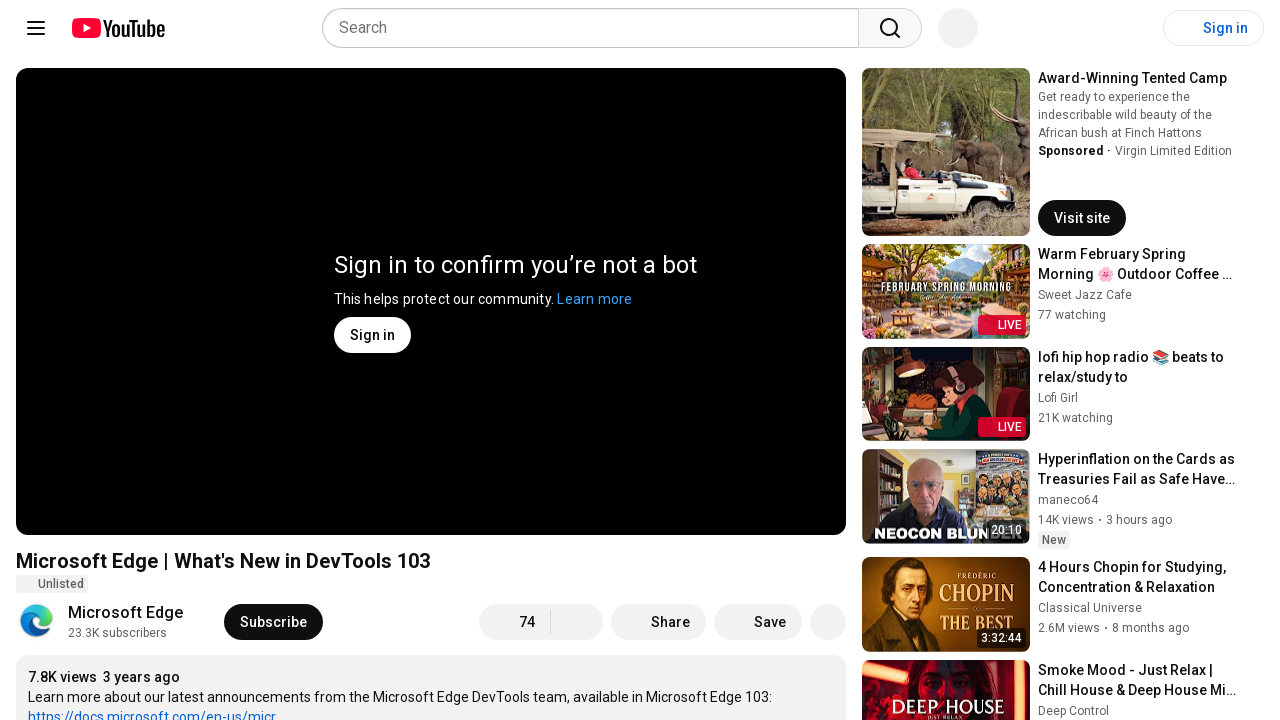

Navigated to YouTube video page with ID: 0_ZprFX8x0I
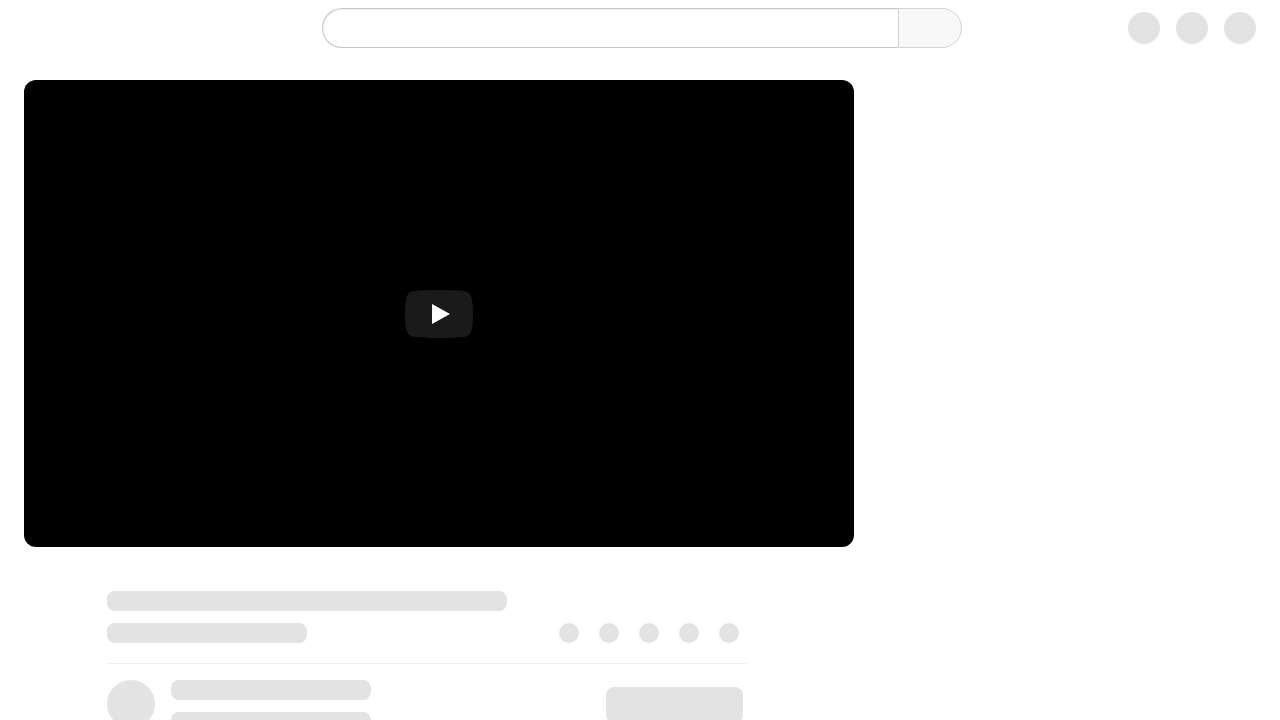

Verified view count element is visible on video page 0_ZprFX8x0I
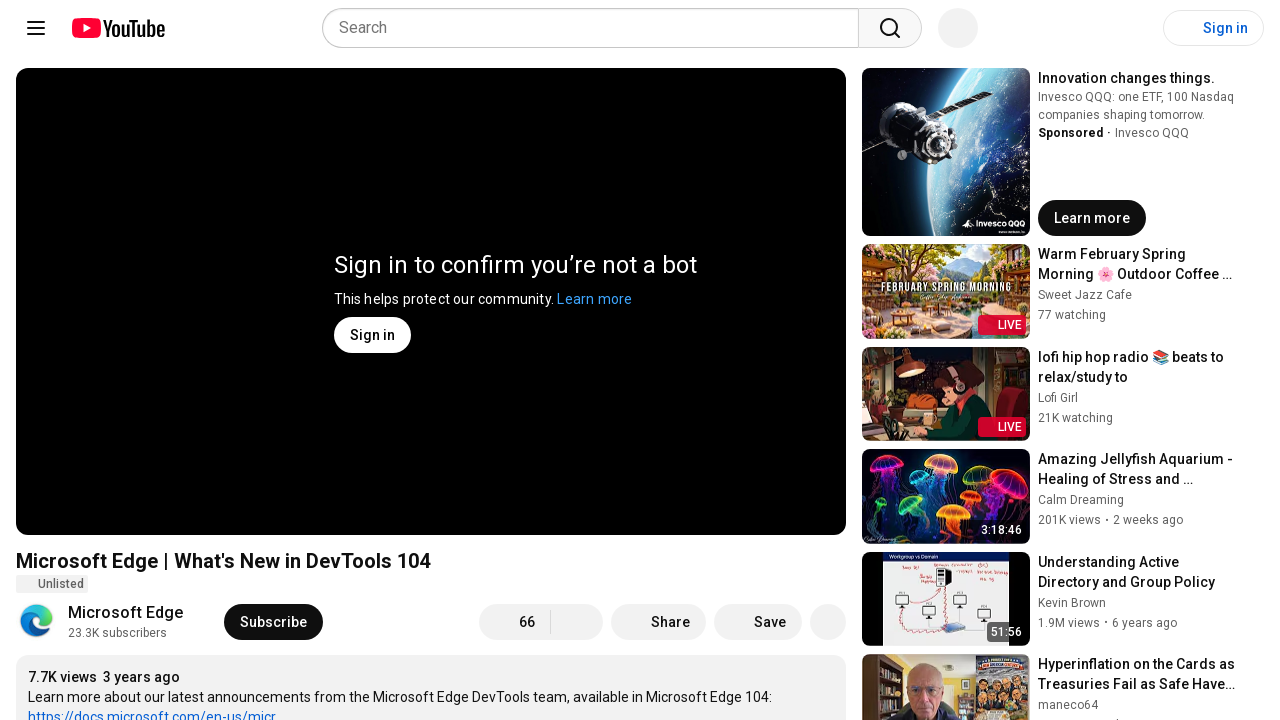

Navigated to YouTube video page with ID: ayemJLeE55c
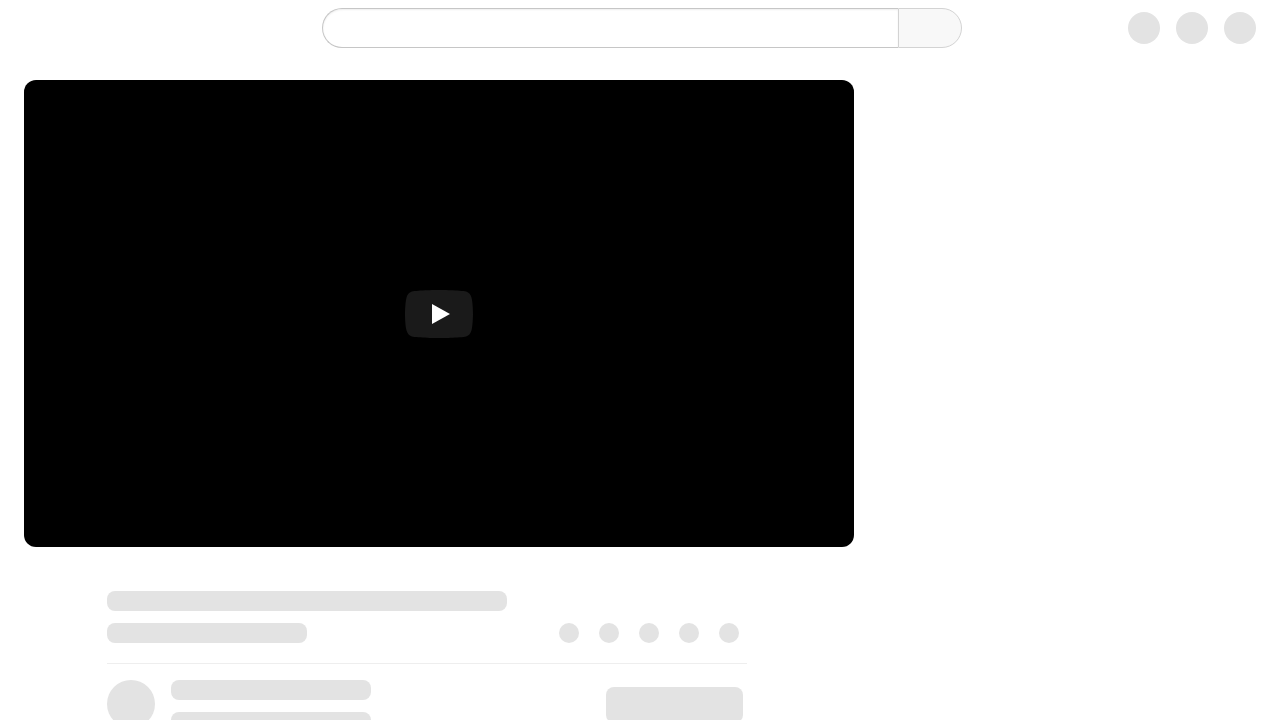

Verified view count element is visible on video page ayemJLeE55c
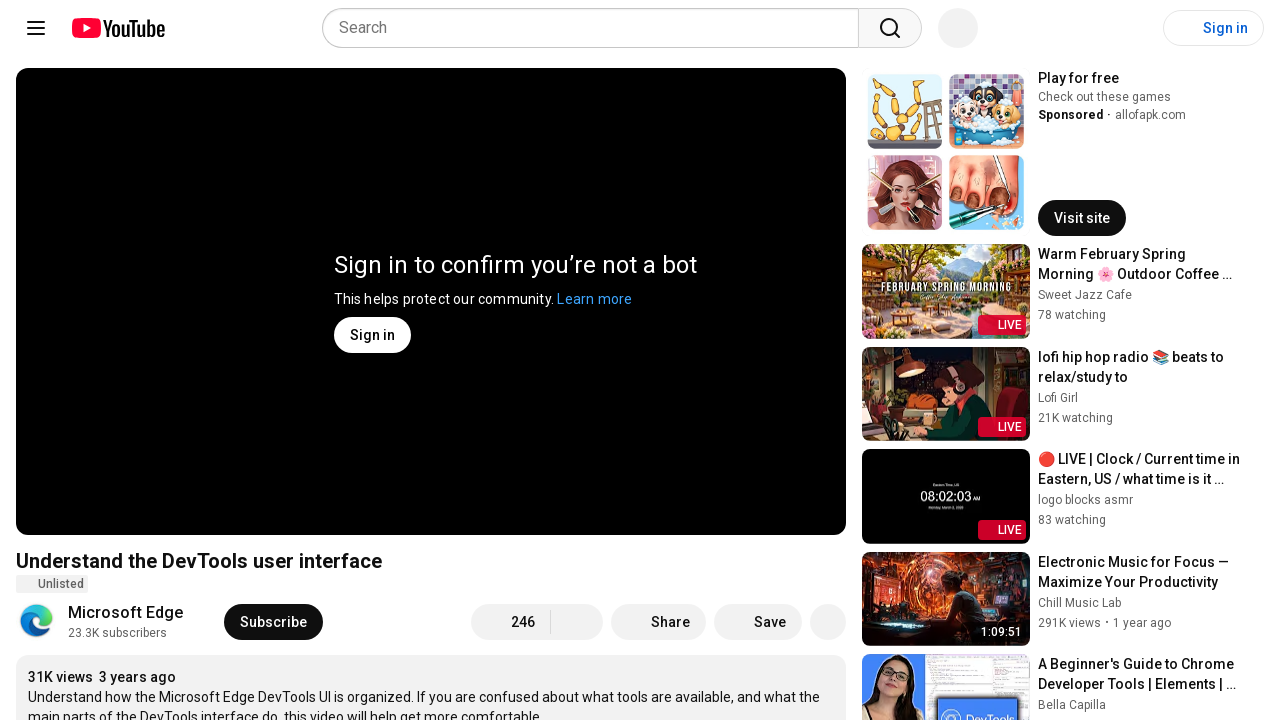

Navigated to YouTube video page with ID: h0XJH_iLoUk
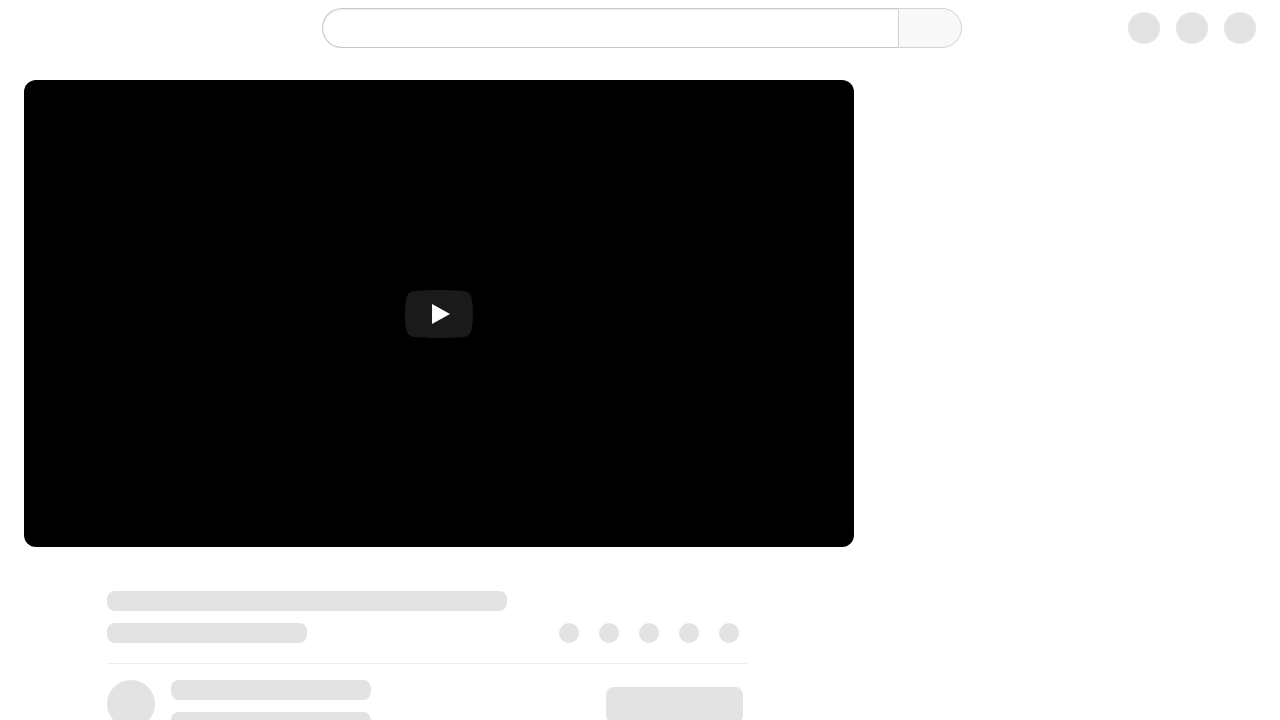

Verified view count element is visible on video page h0XJH_iLoUk
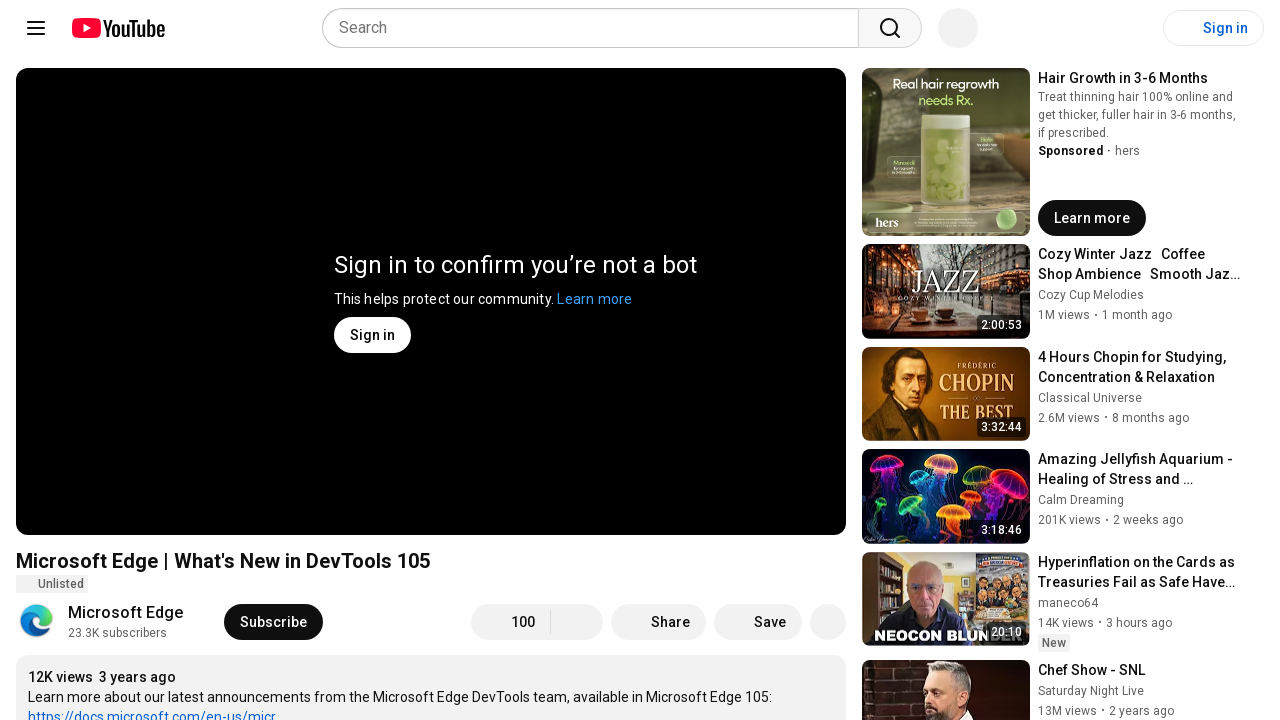

Navigated to YouTube video page with ID: LJxjFo4DuA0
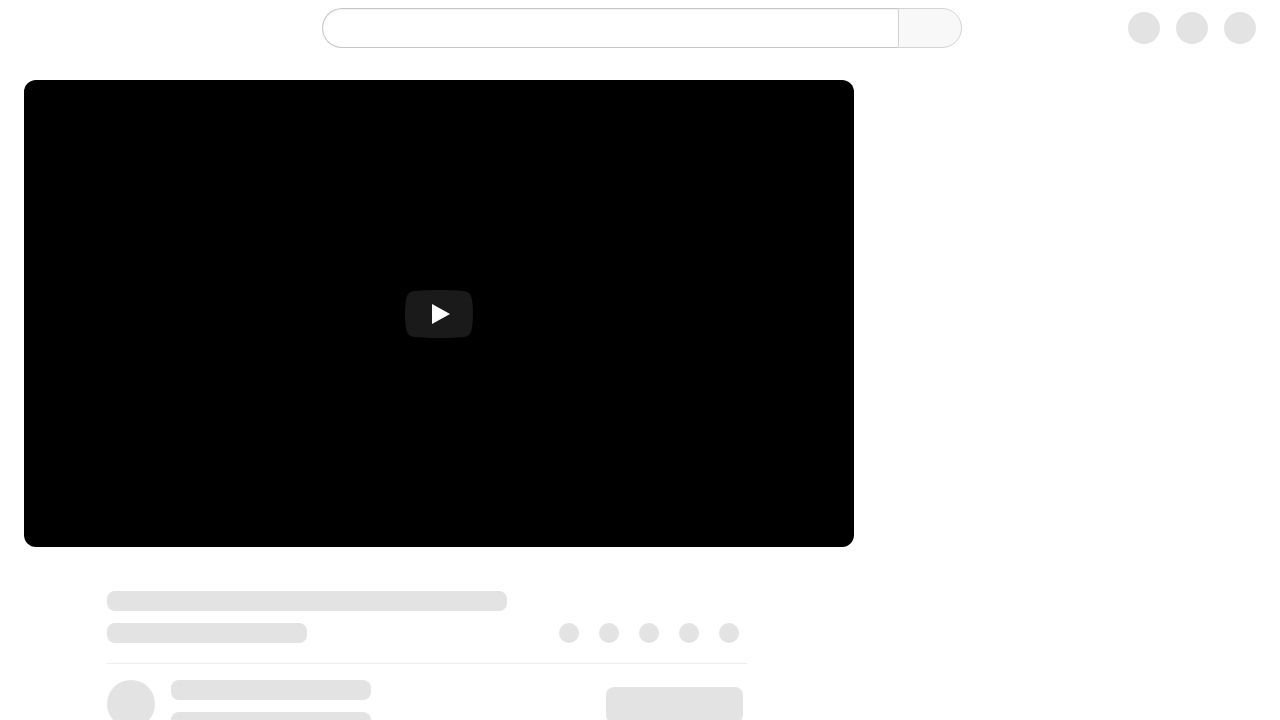

Verified view count element is visible on video page LJxjFo4DuA0
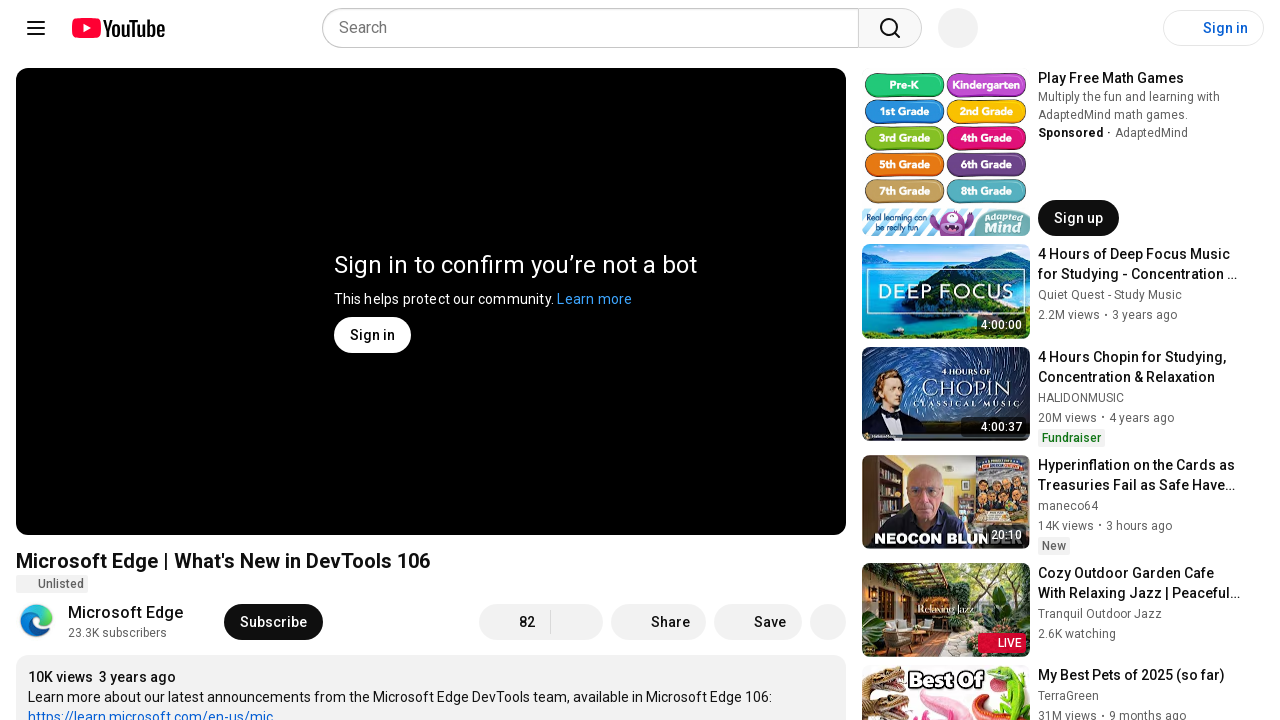

Navigated to YouTube video page with ID: niG_Ck6E5L8
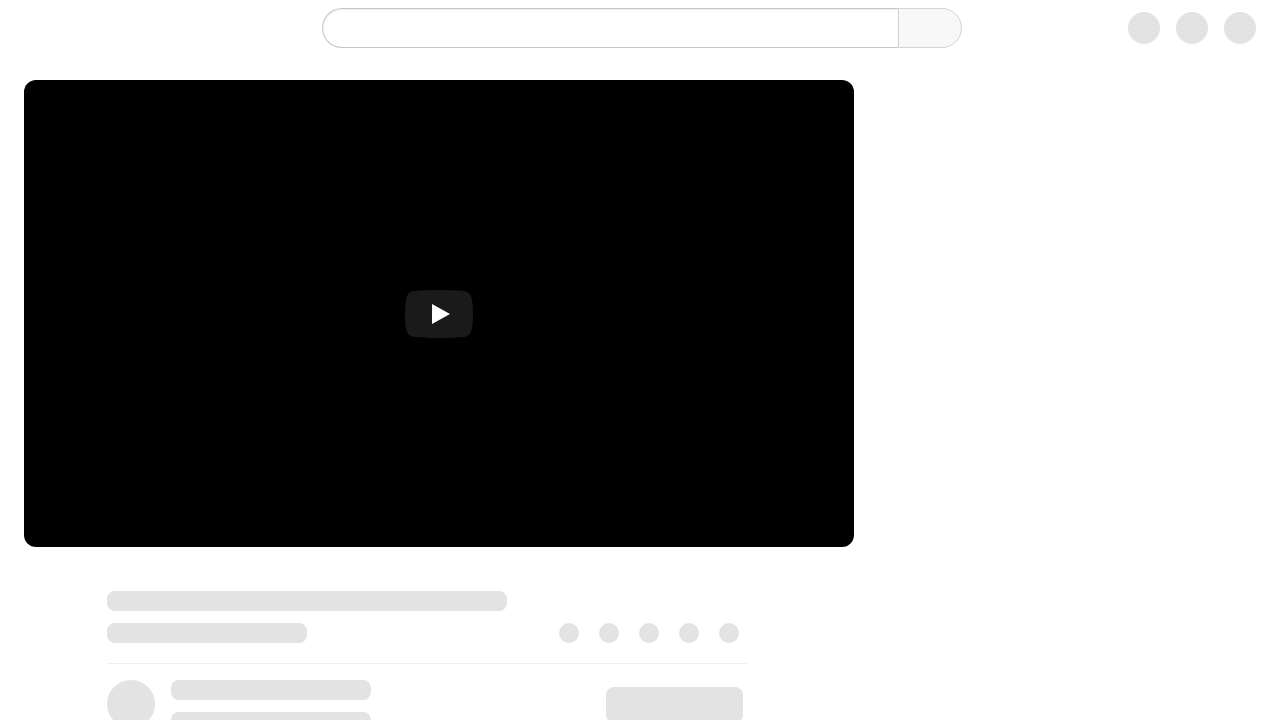

Verified view count element is visible on video page niG_Ck6E5L8
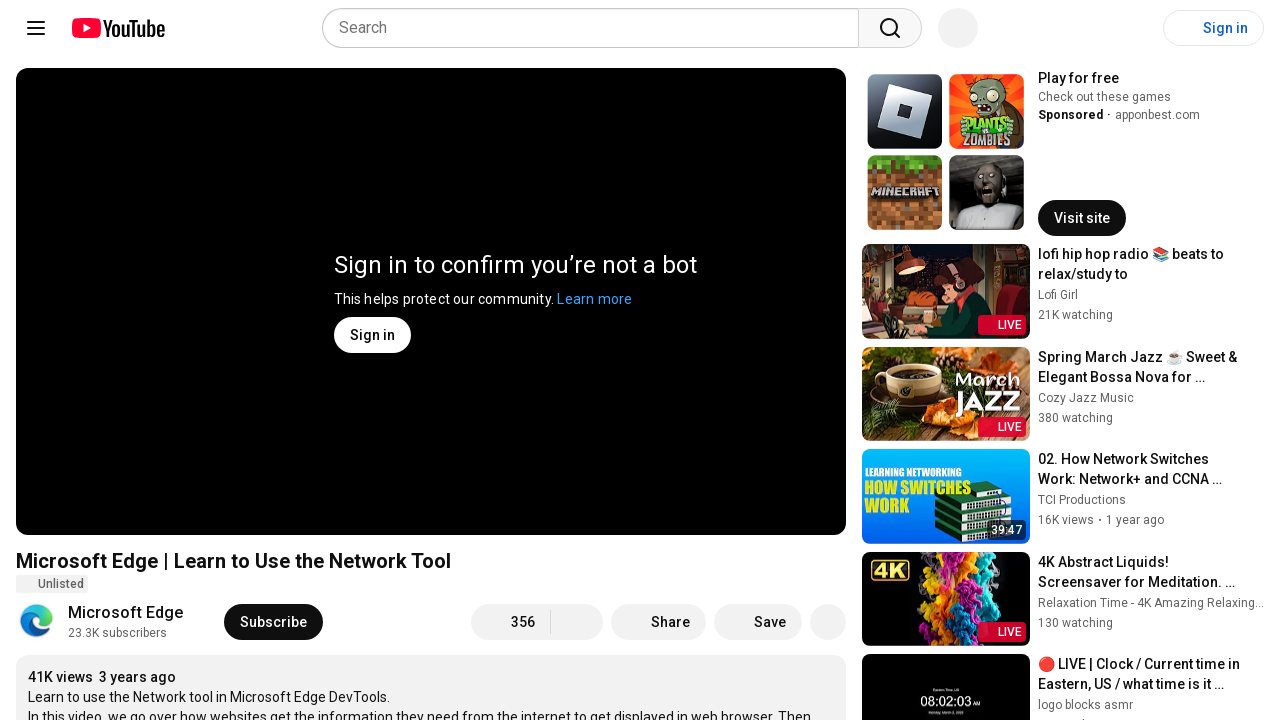

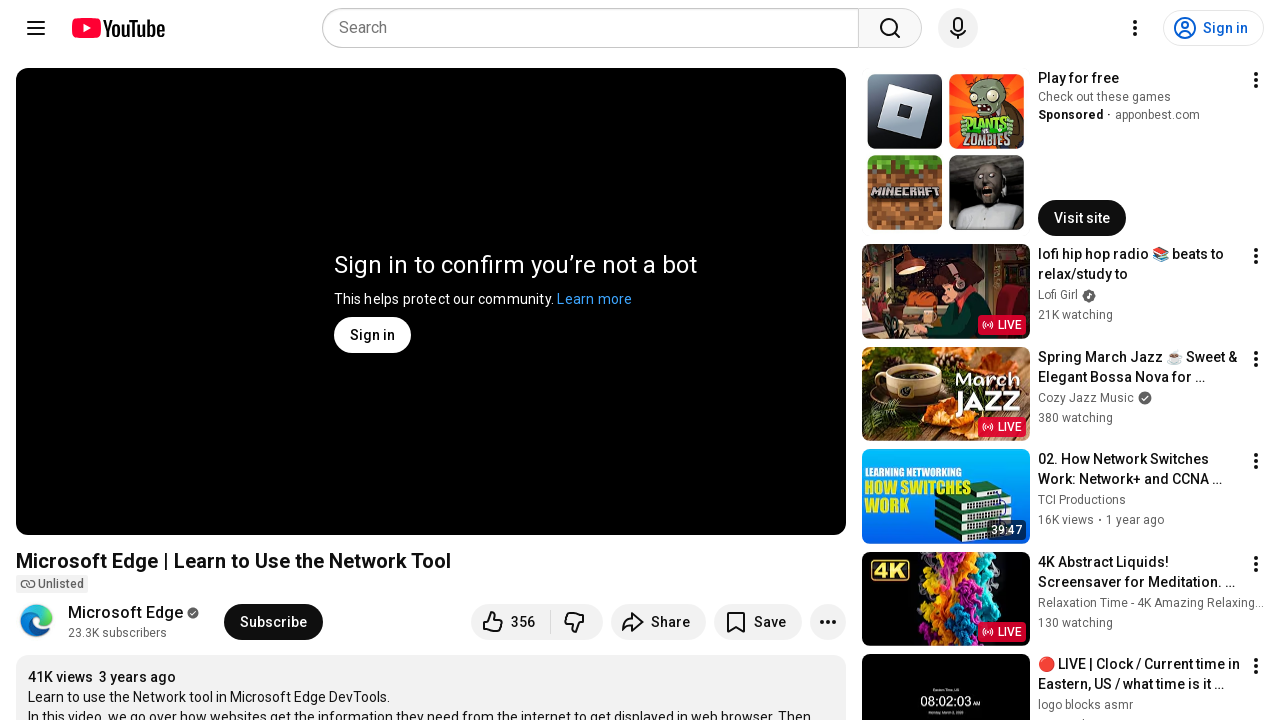